Tests handling of JavaScript alert dialogs by clicking a button that triggers an alert and accepting it

Starting URL: https://testautomationpractice.blogspot.com/

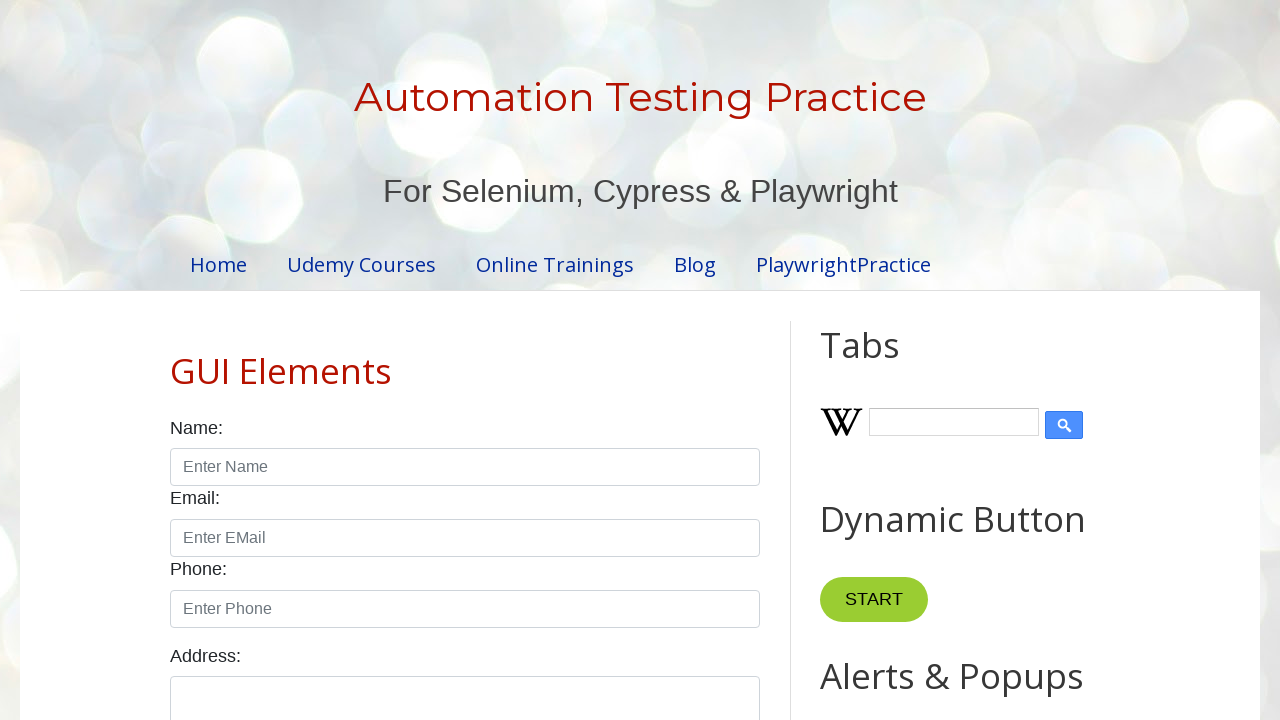

Set up dialog handler to accept alerts
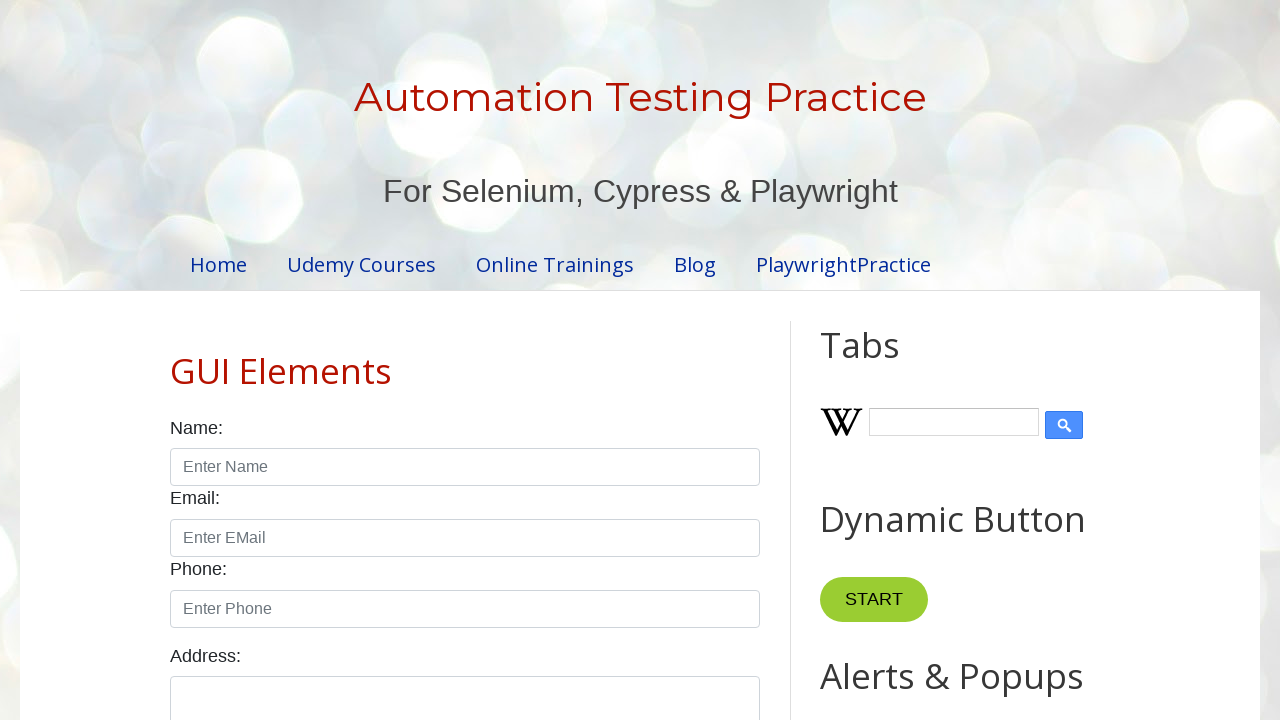

Clicked alert button to trigger JavaScript alert at (888, 361) on xpath=//button[@id='alertBtn']
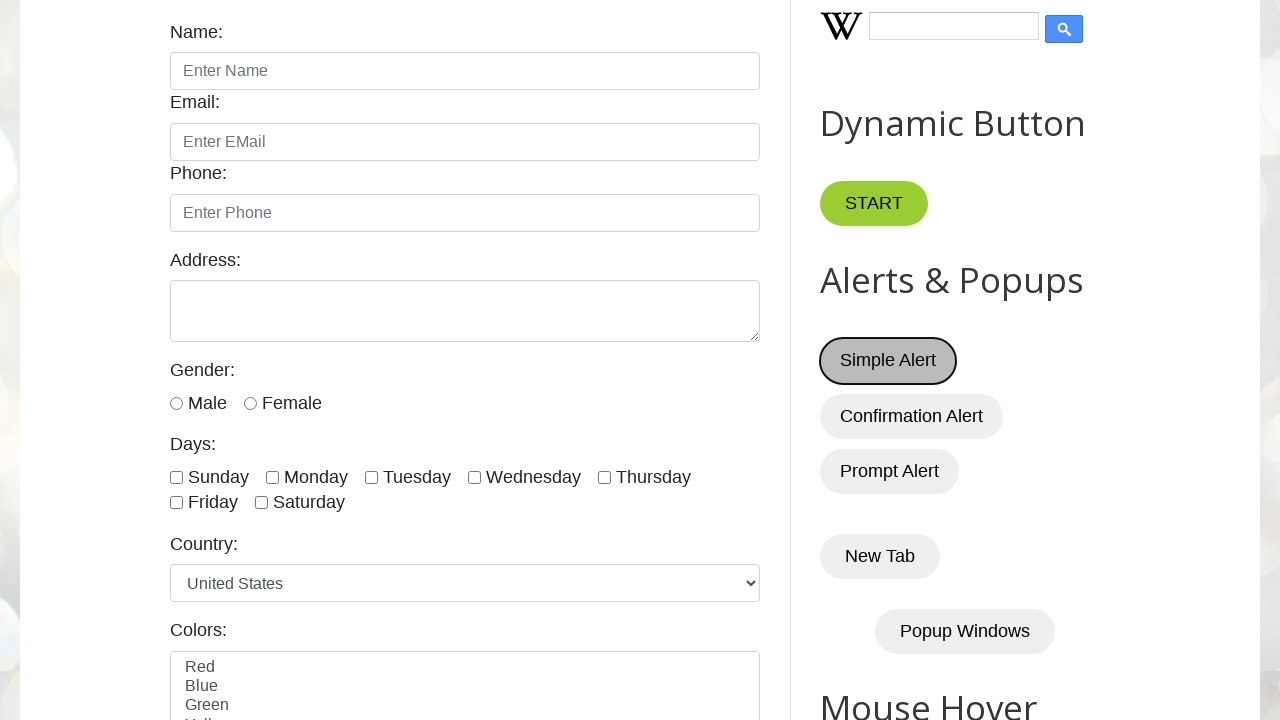

Waited for alert dialog to be processed and accepted
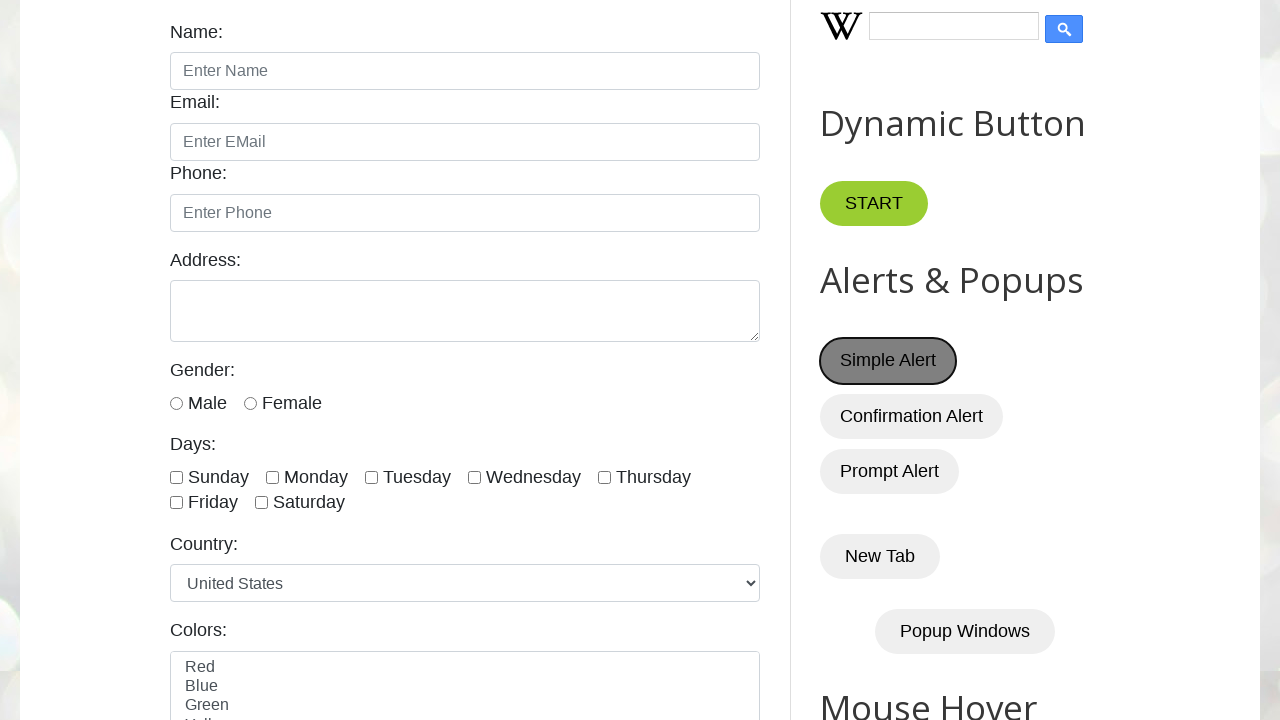

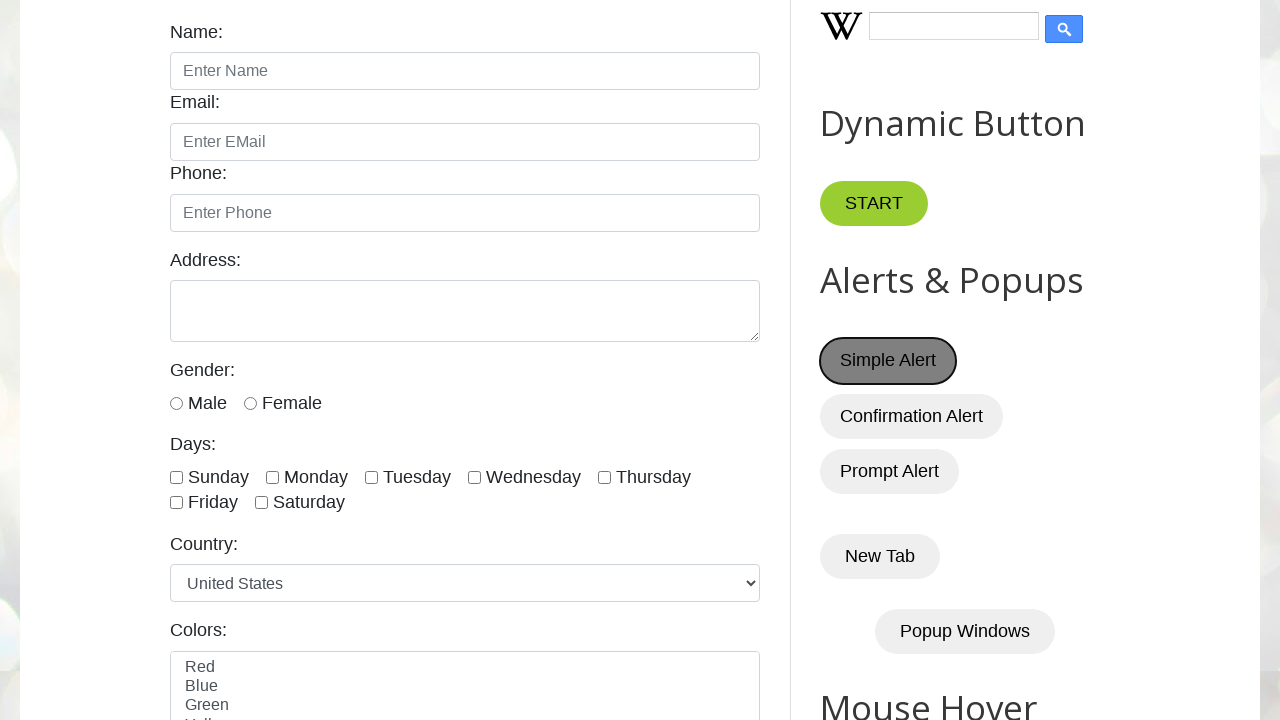